Tests drag and drop functionality by dragging a rectangle element to a drop target

Starting URL: https://www.qa-practice.com/elements/dragndrop/boxes

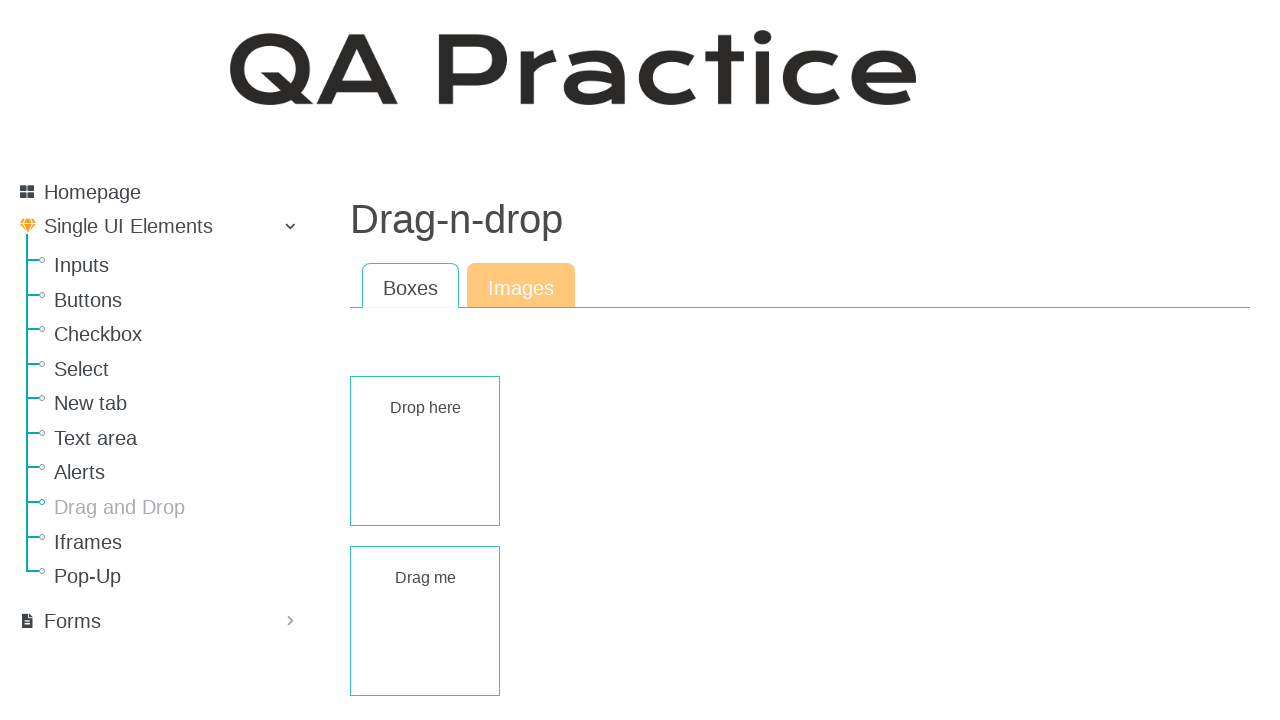

Located draggable rectangle element
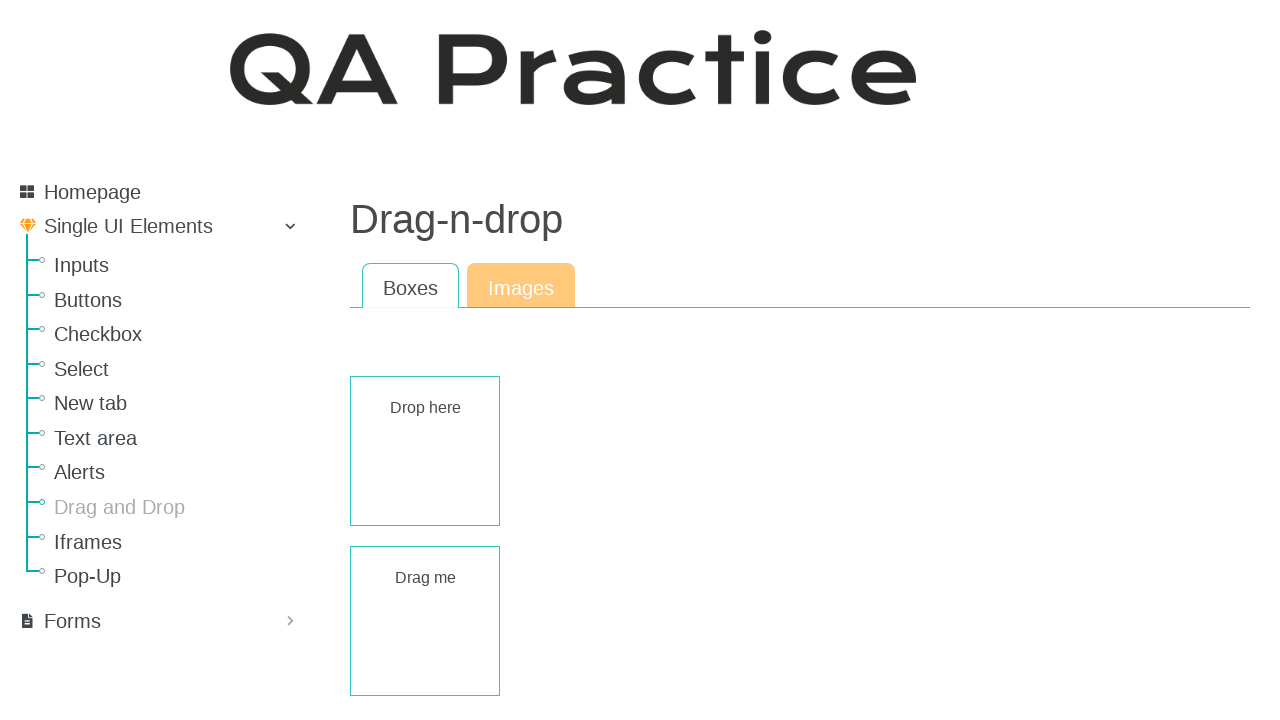

Located droppable target element
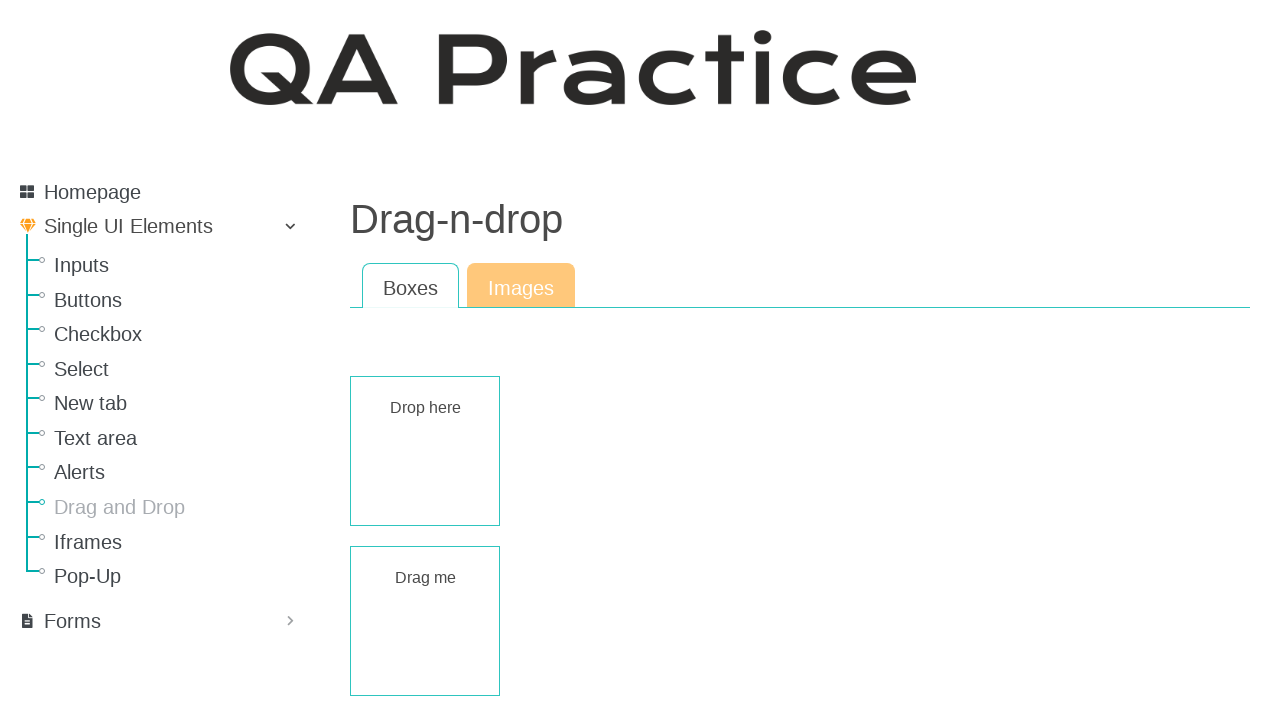

Dragged rectangle element to drop target at (425, 451)
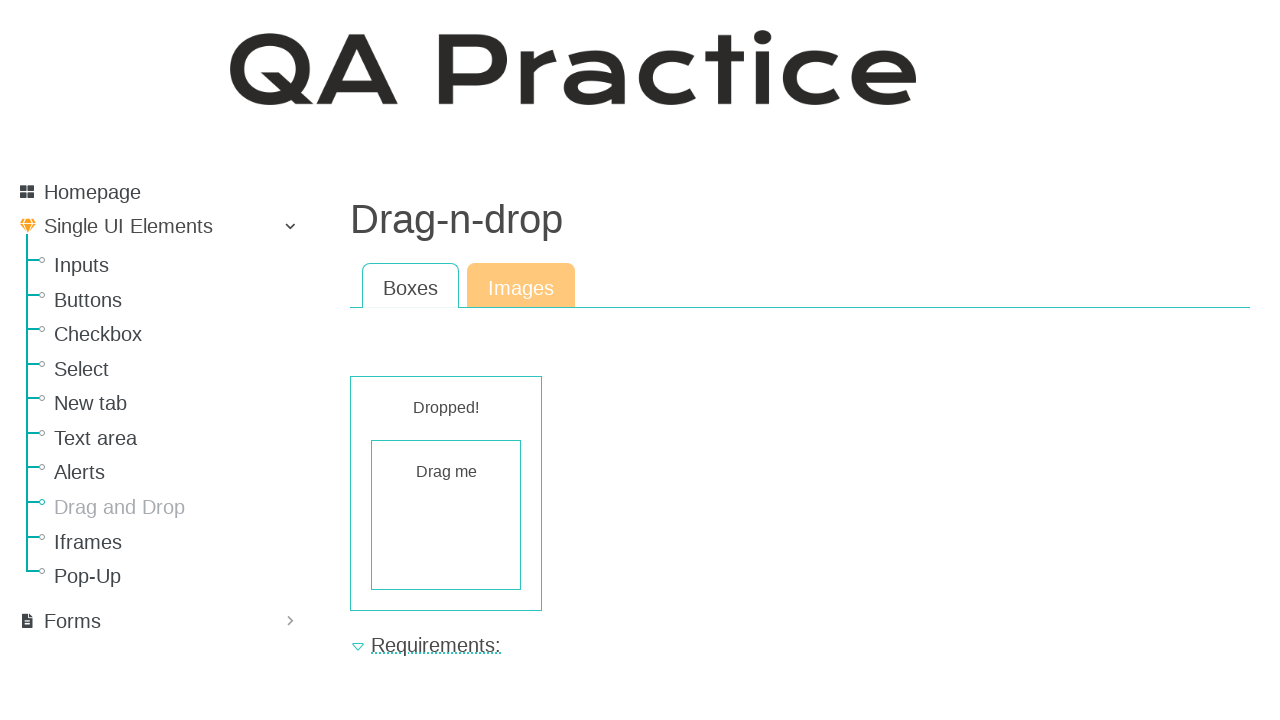

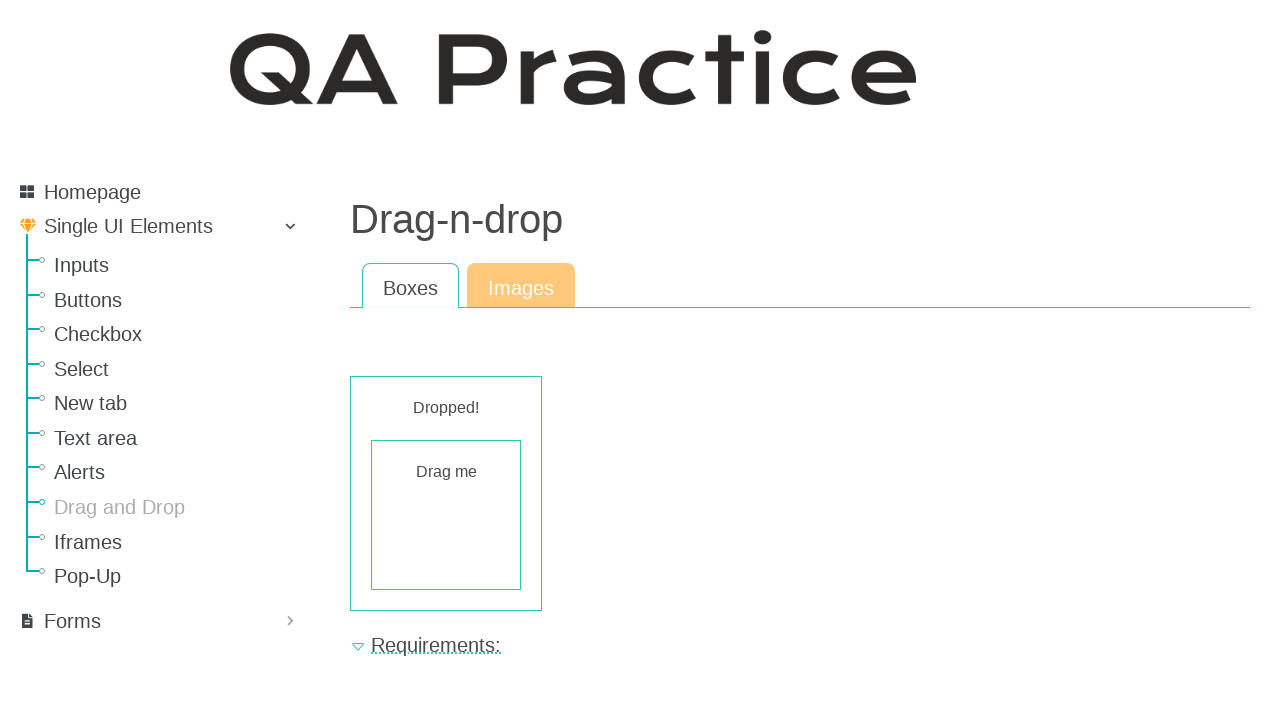